Tests shopping cart functionality by adding multiple items to cart and verifying the cart page displays the correct items

Starting URL: http://jupiter.cloud.planittesting.com

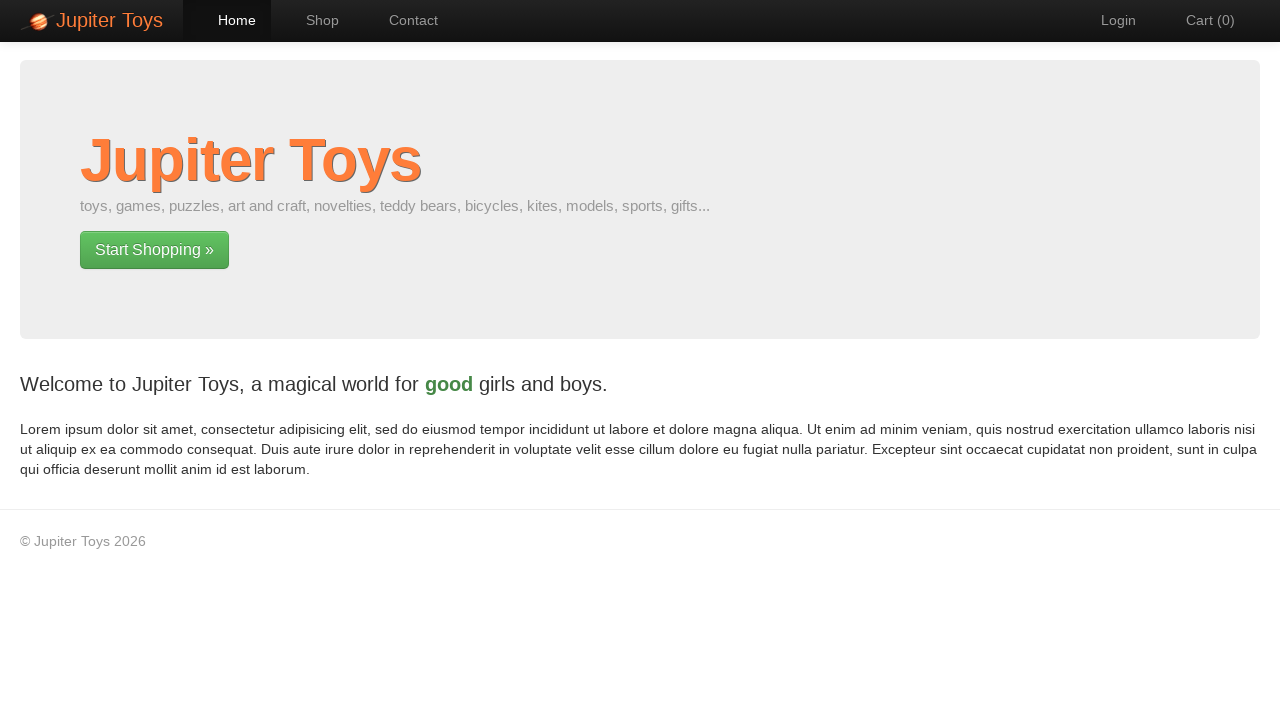

Clicked Shop link to navigate to shop page at (312, 20) on xpath=//a[contains(text(),'Shop')]
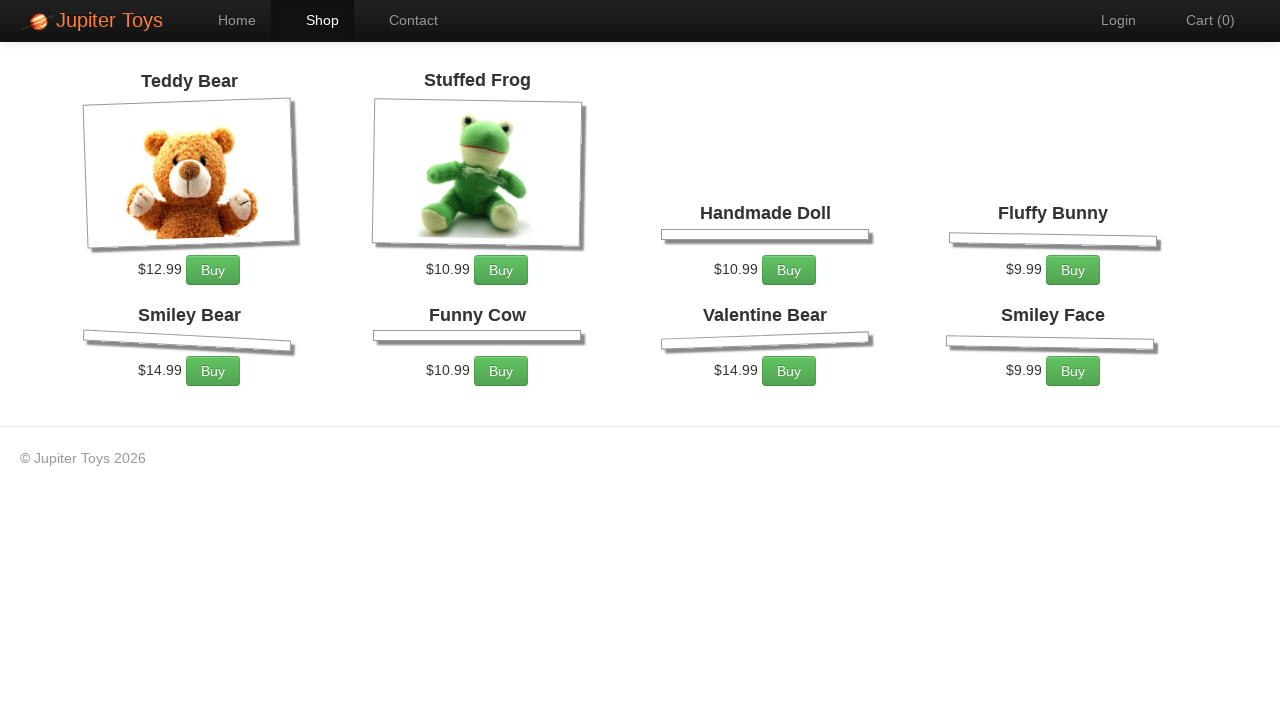

Clicked Buy button for item 6 (iteration 1/2) at (501, 504) on (//a[contains(text(),'Buy')])[6]
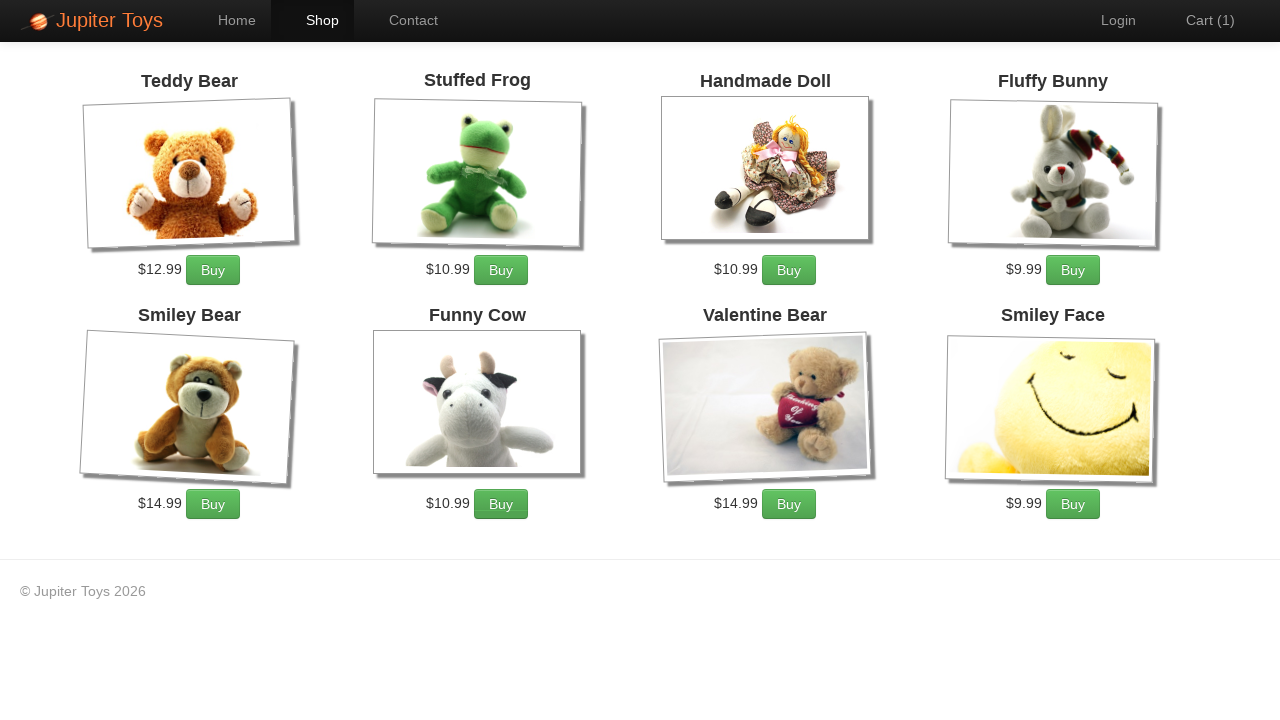

Clicked Buy button for item 6 (iteration 2/2) at (501, 504) on (//a[contains(text(),'Buy')])[6]
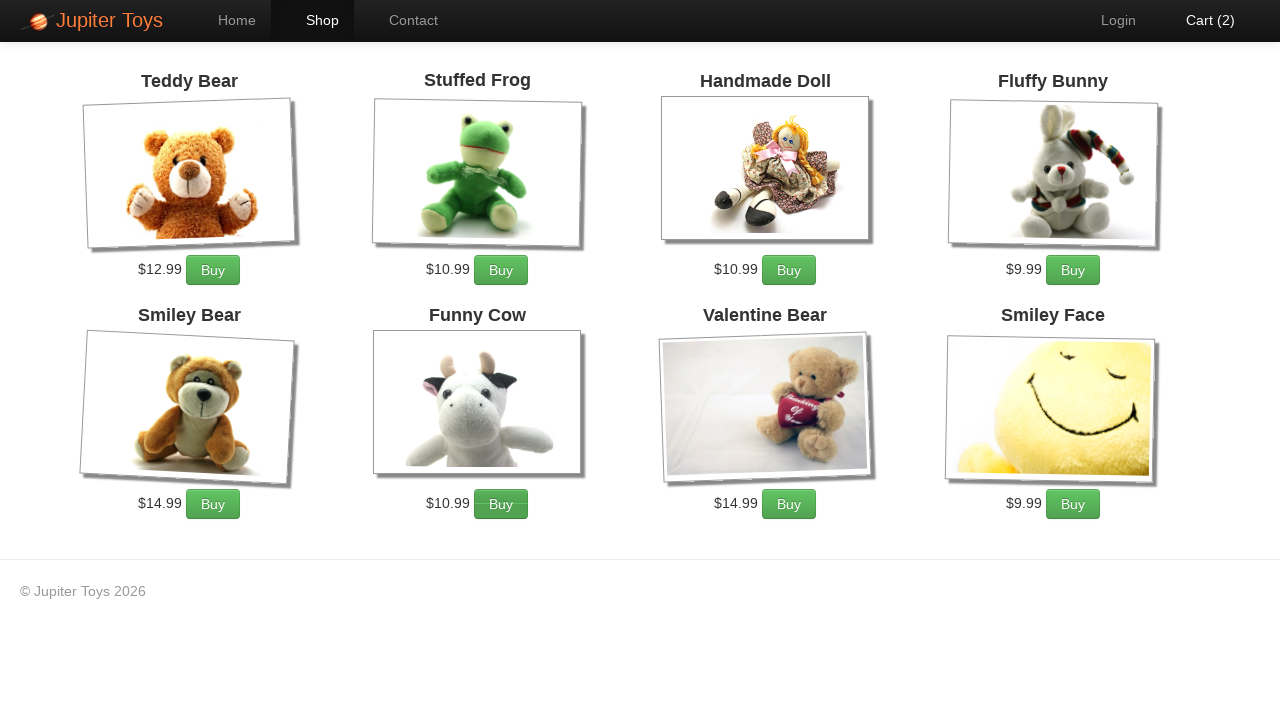

Clicked Buy button for item 4 at (1073, 270) on (//a[contains(text(),'Buy')])[4]
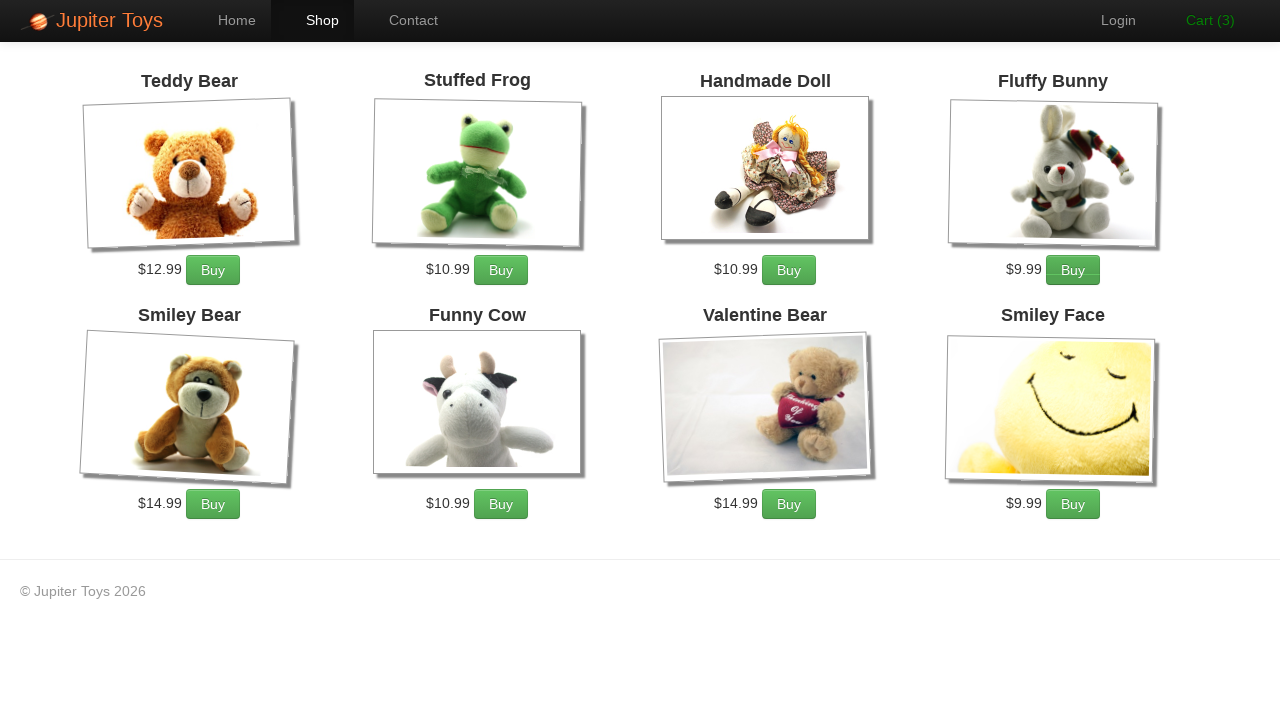

Clicked cart link to navigate to cart page at (1200, 20) on xpath=//li[@id='nav-cart']//a[1]
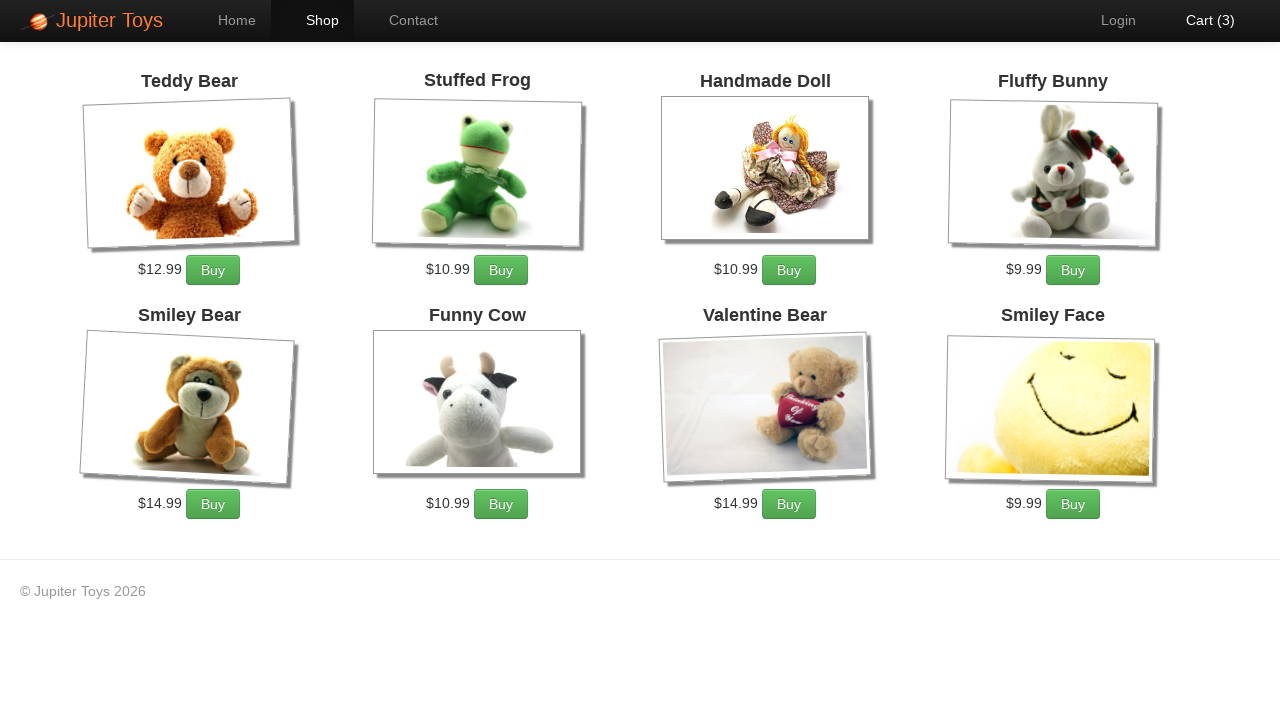

Cart page loaded with table rows visible
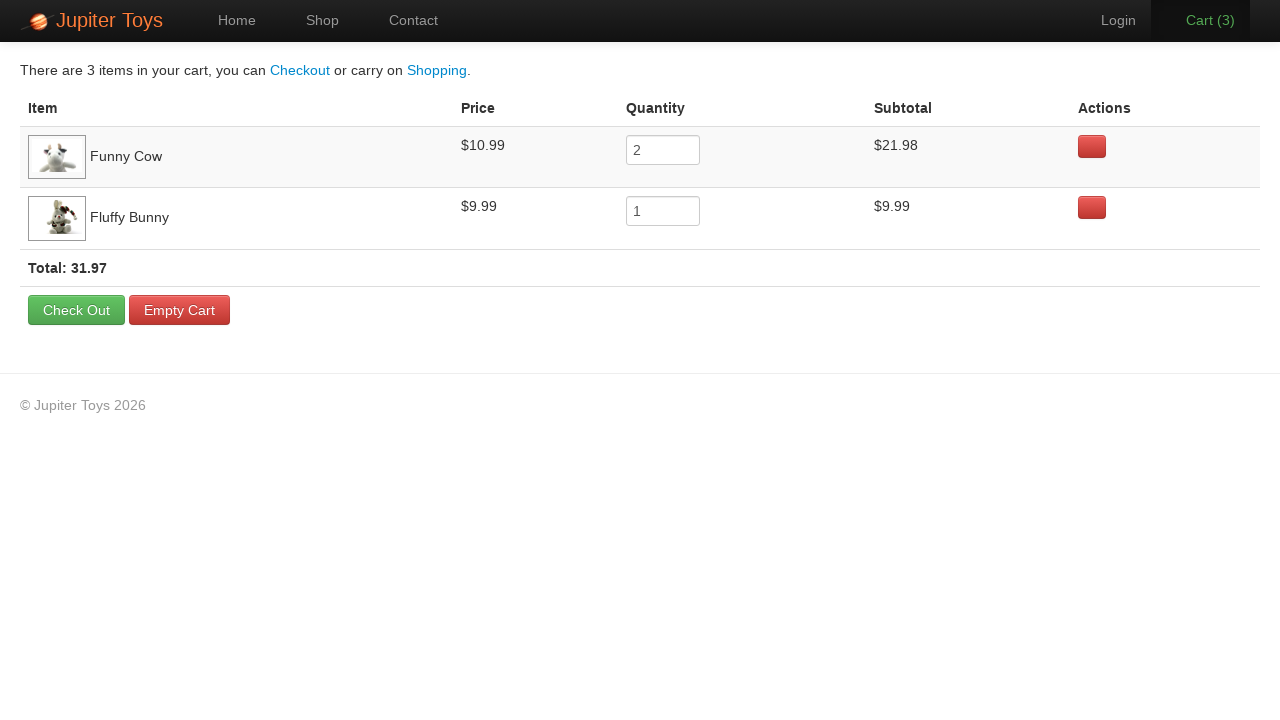

Counted 5 table rows in cart page
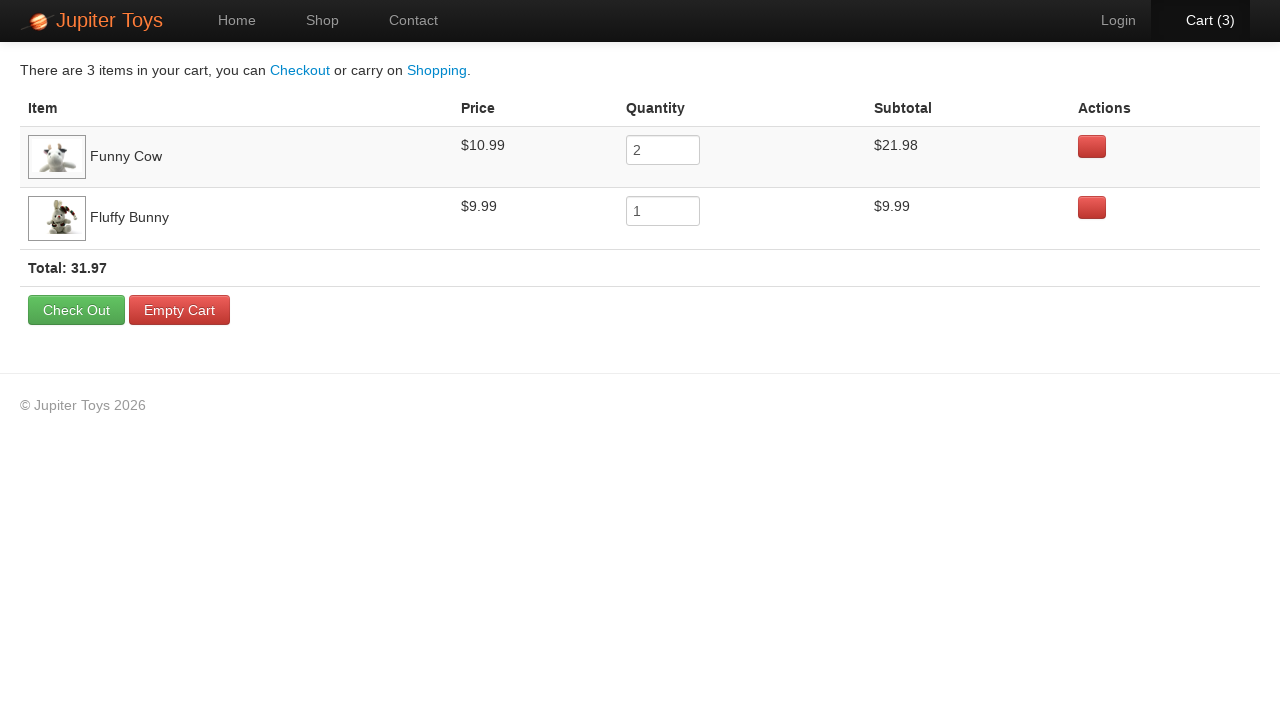

Retrieved 2 quantity input fields from cart
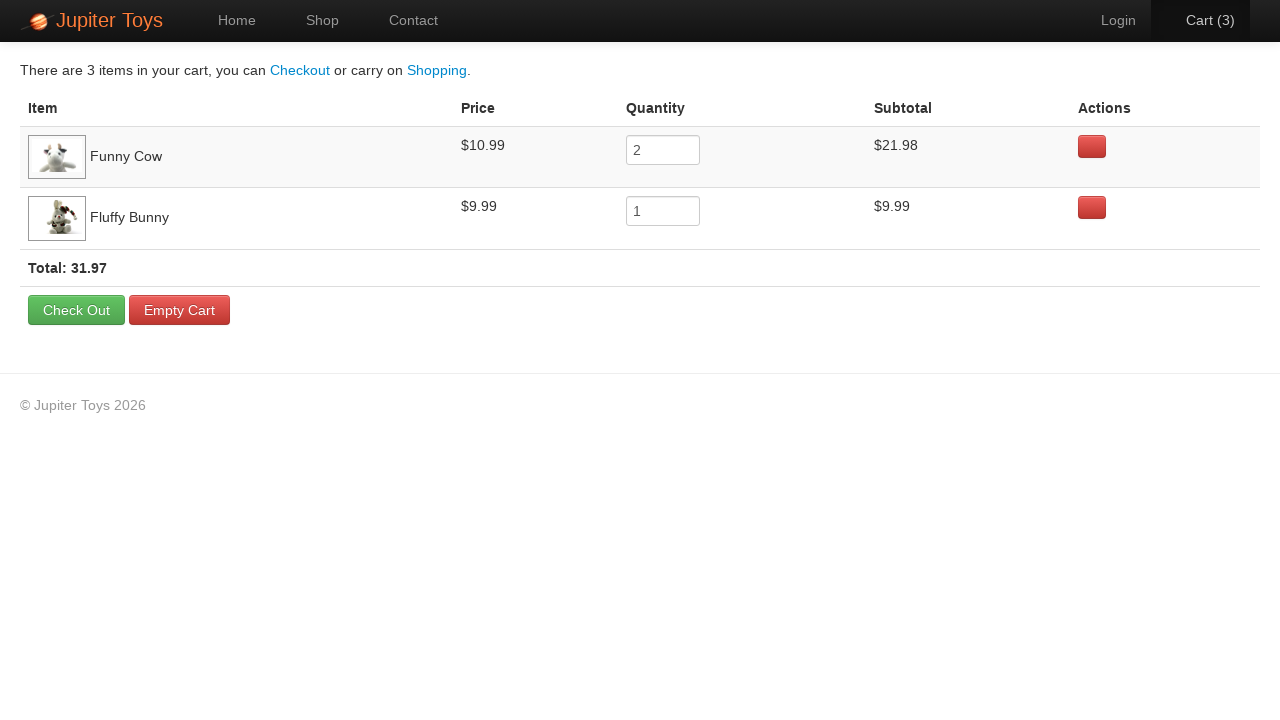

Calculated total quantity in cart: 3 items
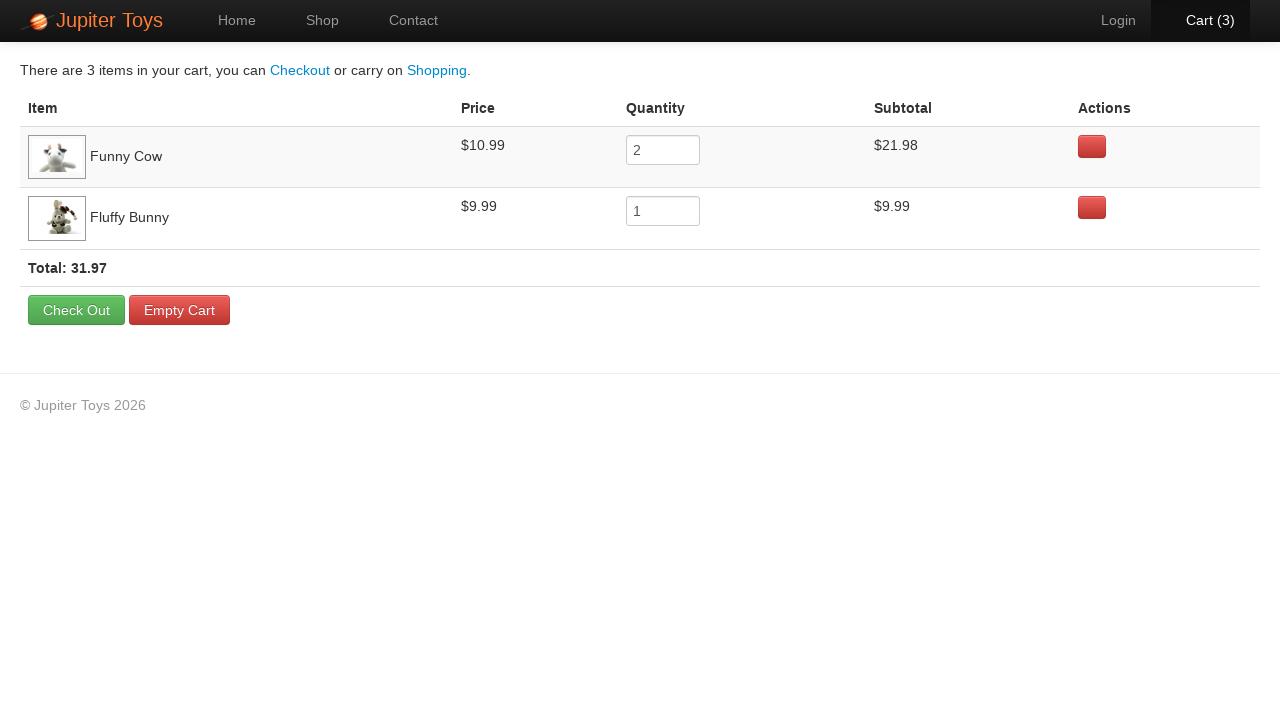

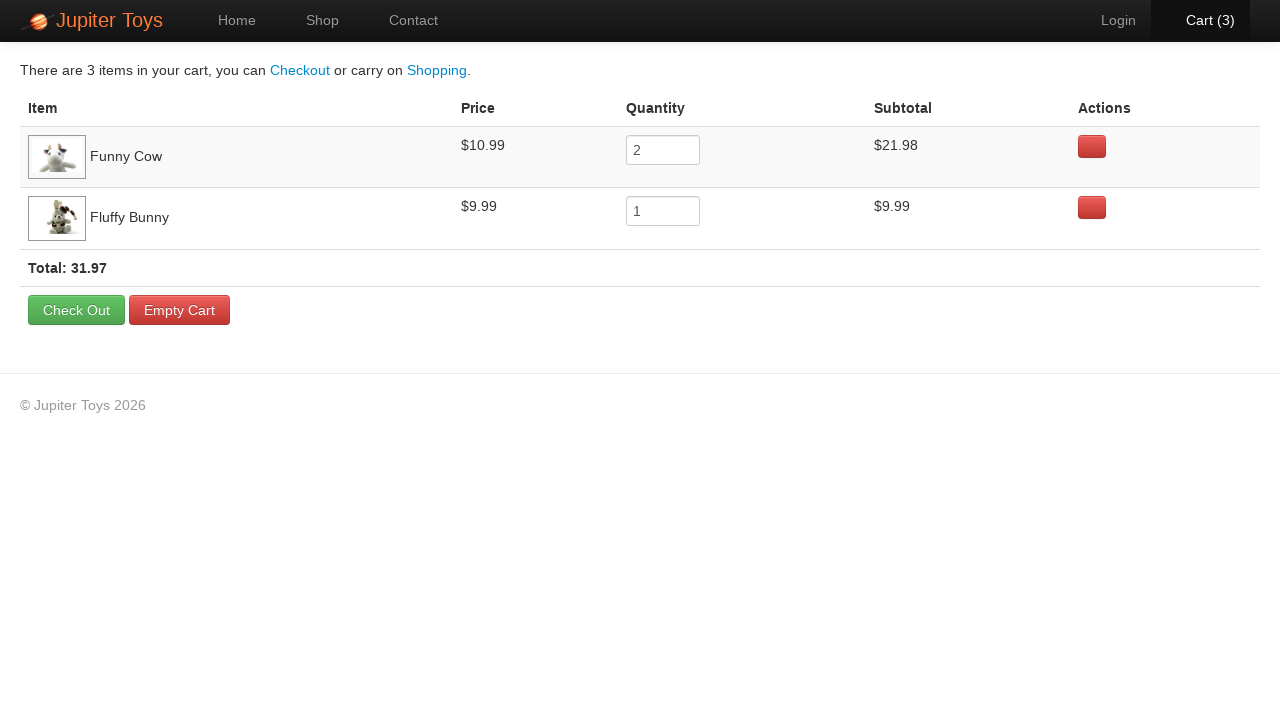